Tests JavaScript confirmation alert handling by clicking a button to trigger a confirmation dialog, accepting it, and verifying the result message on the page.

Starting URL: http://the-internet.herokuapp.com/javascript_alerts

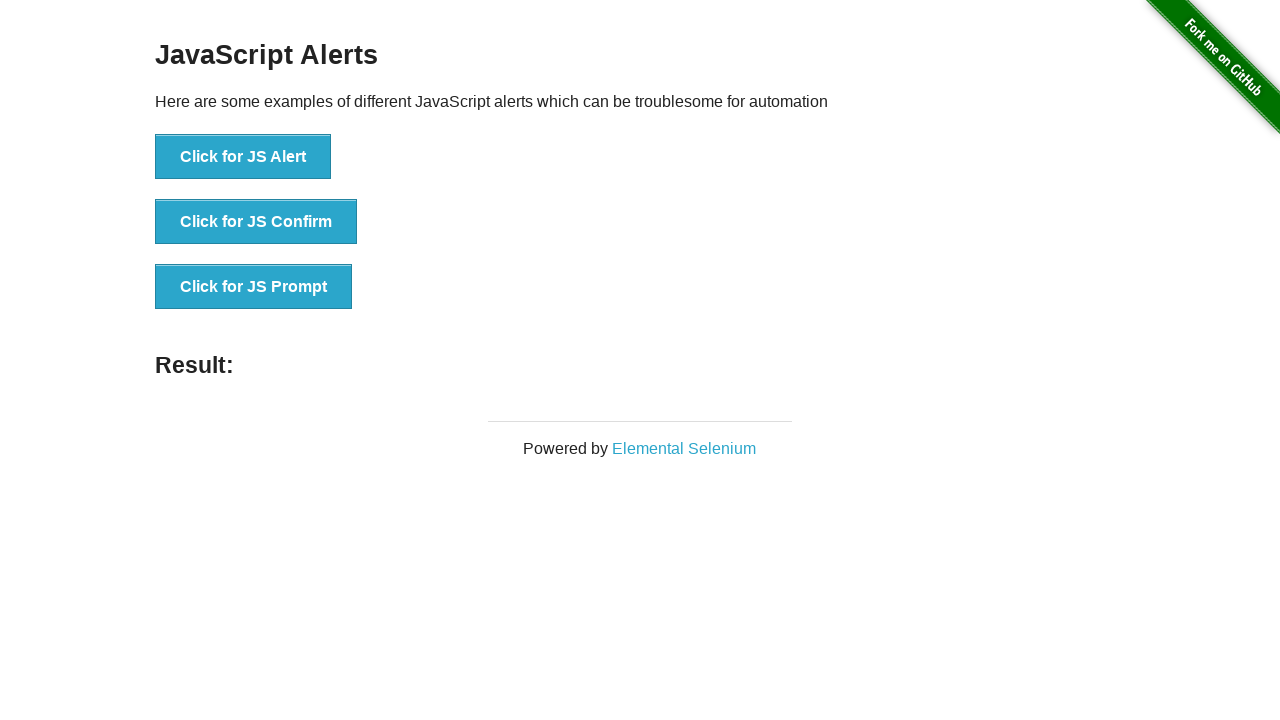

Set up dialog handler to accept confirmation dialogs
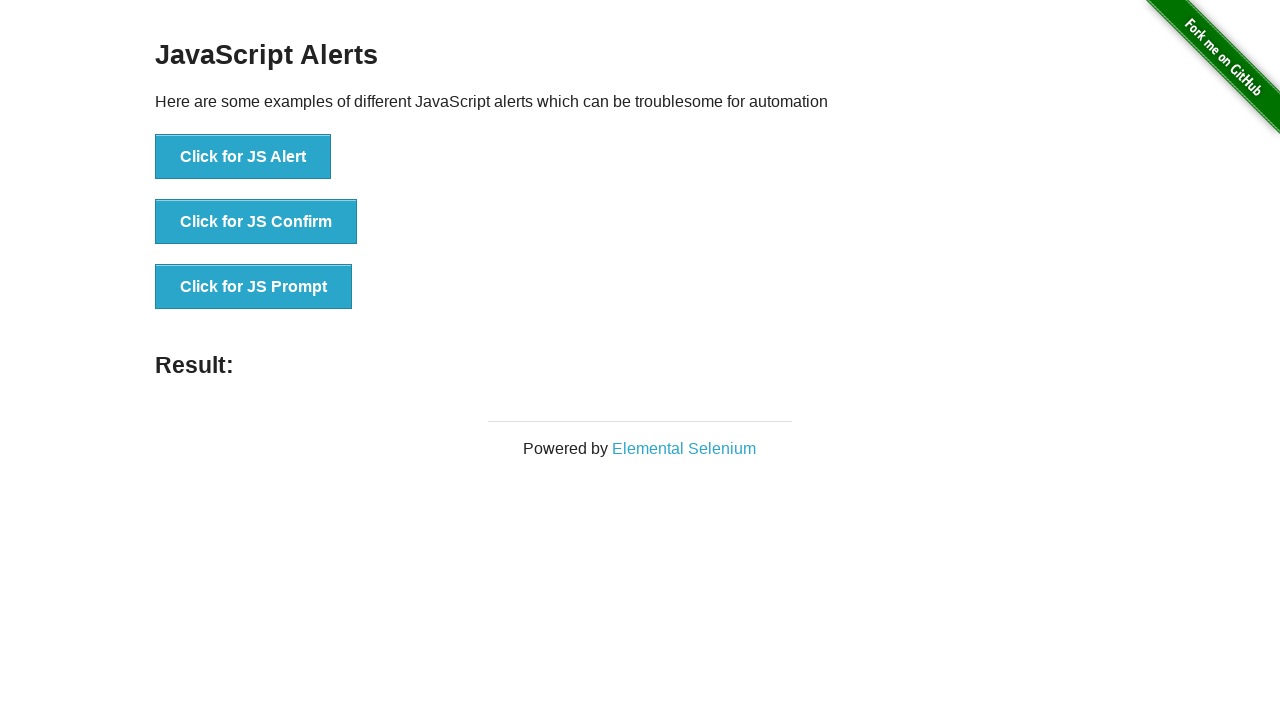

Clicked the second button to trigger JavaScript confirmation alert at (256, 222) on button >> nth=1
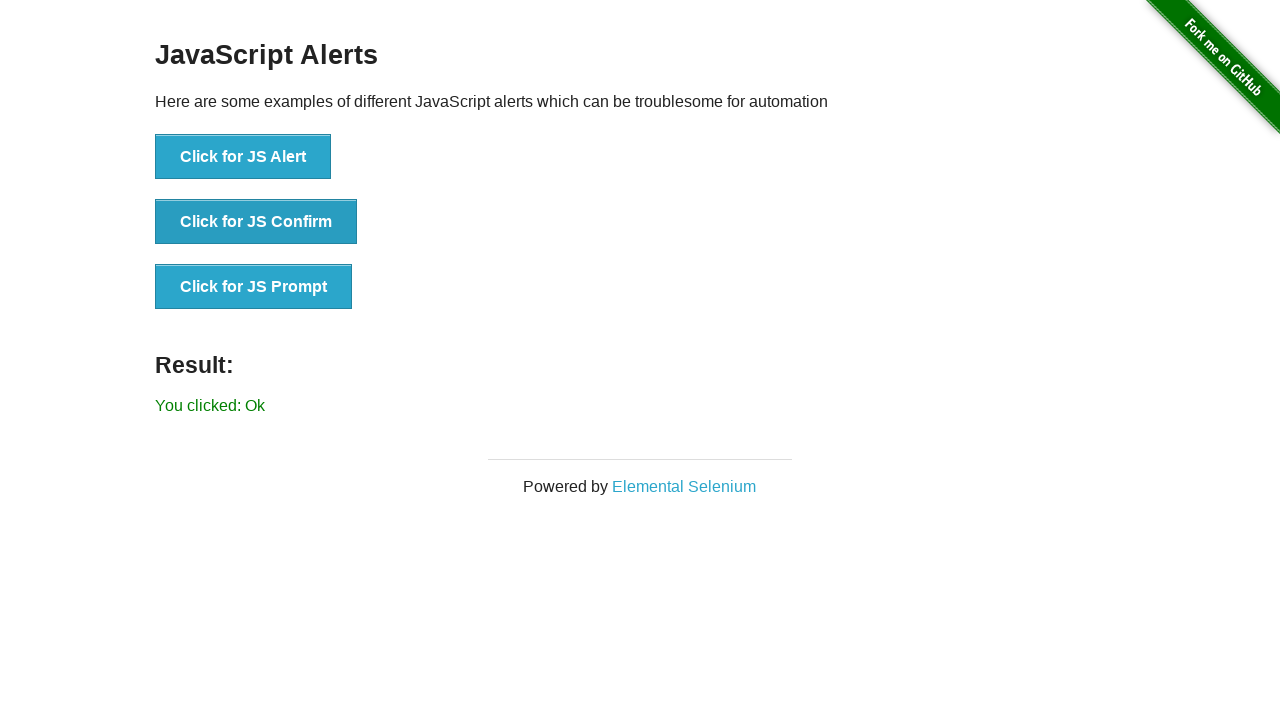

Result text element loaded
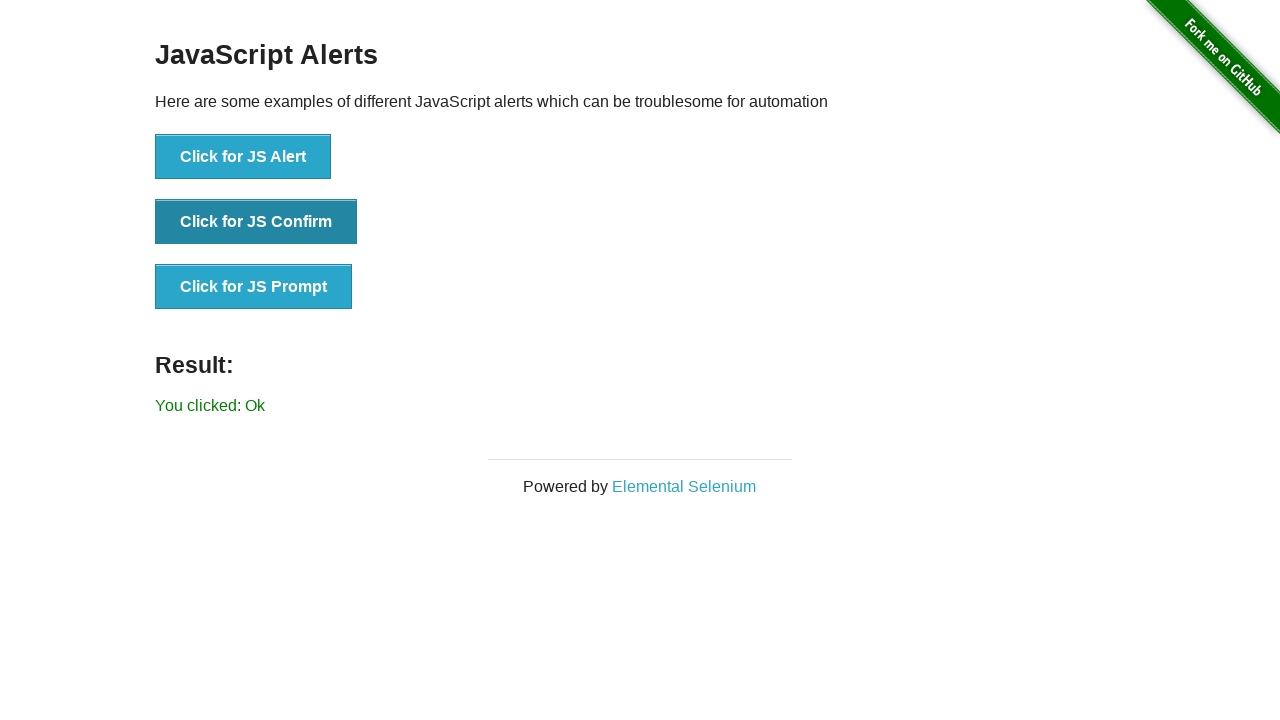

Retrieved result text from page
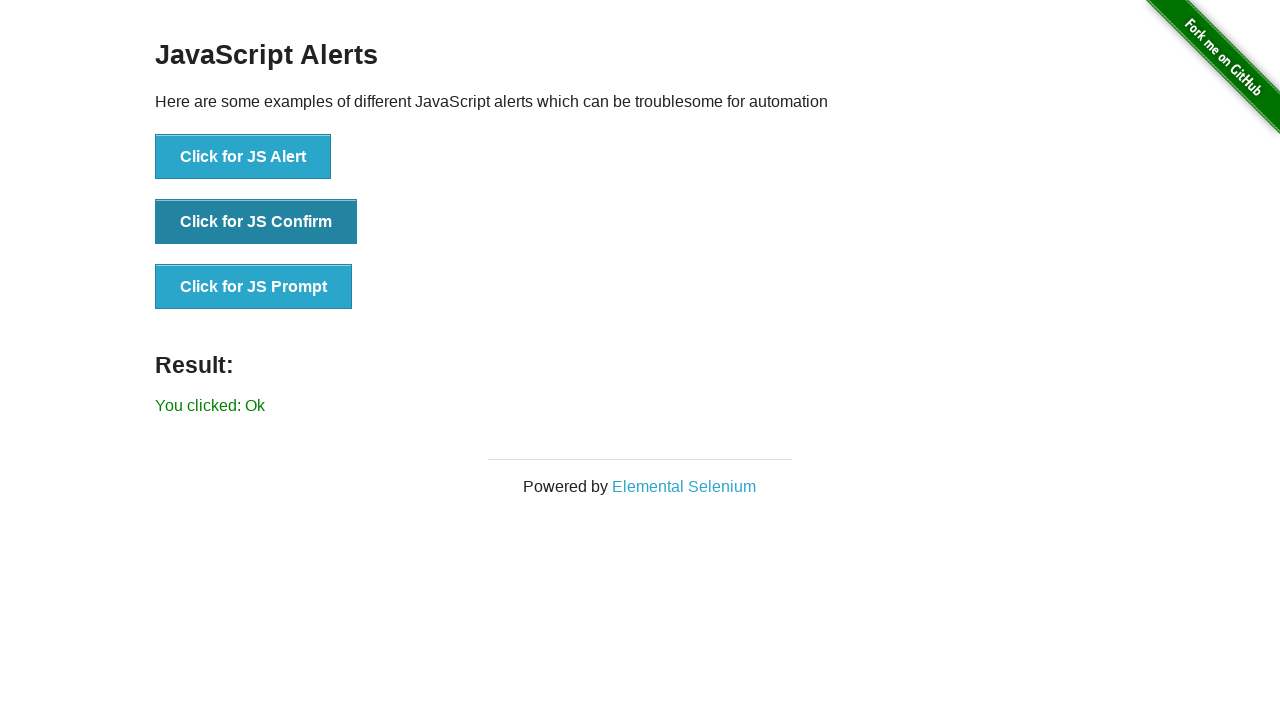

Verified result text equals 'You clicked: Ok'
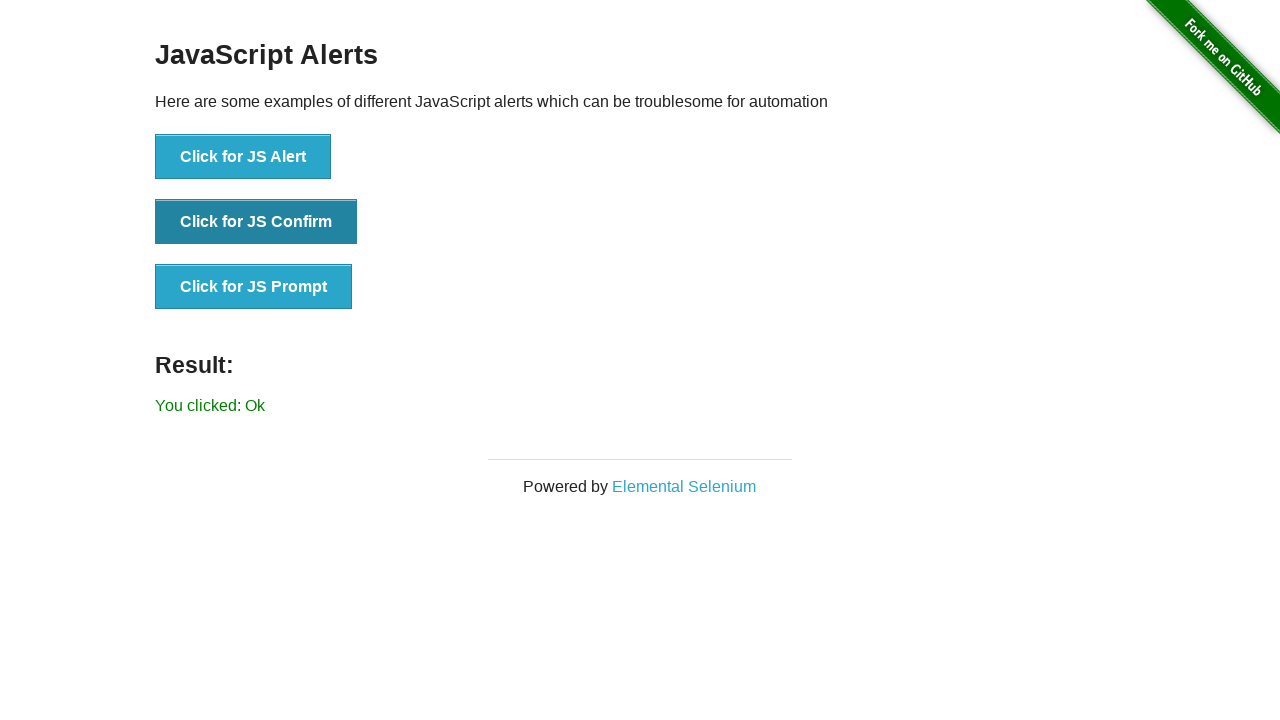

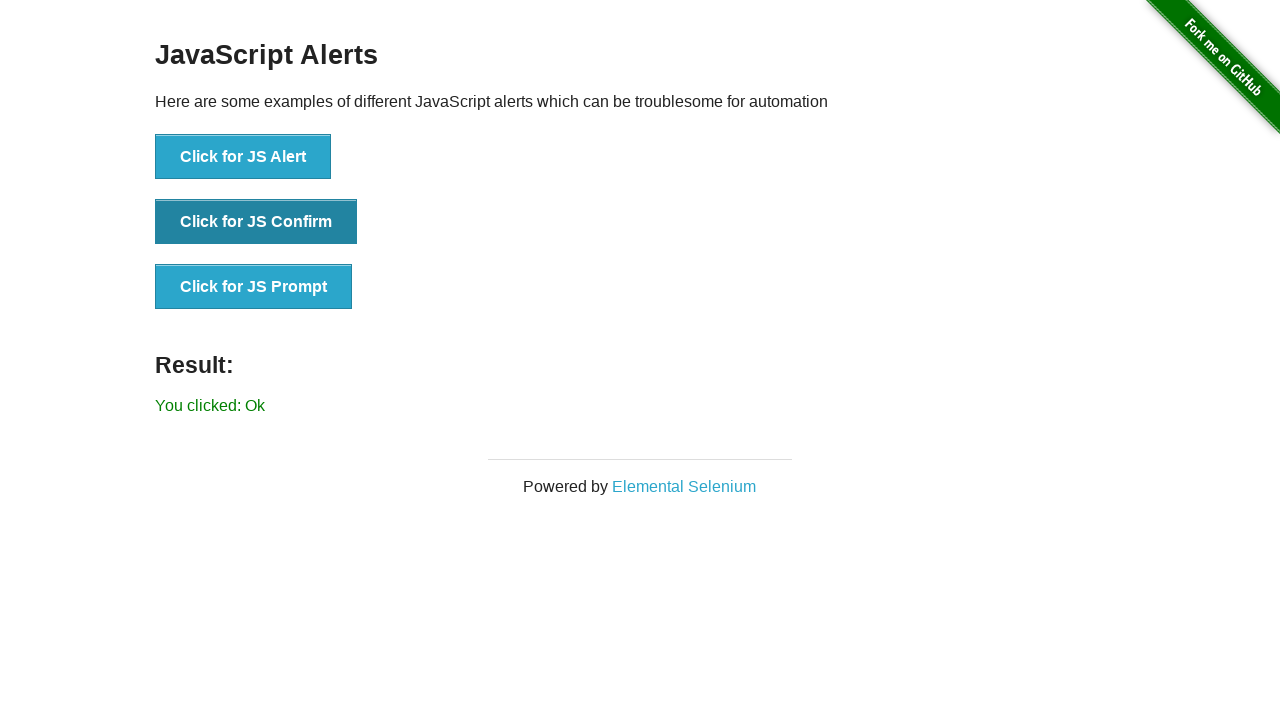